Tests search functionality on Ferosor website by searching for "alimento" and then navigating to a specific product page to verify the product title

Starting URL: https://ferosor.cl

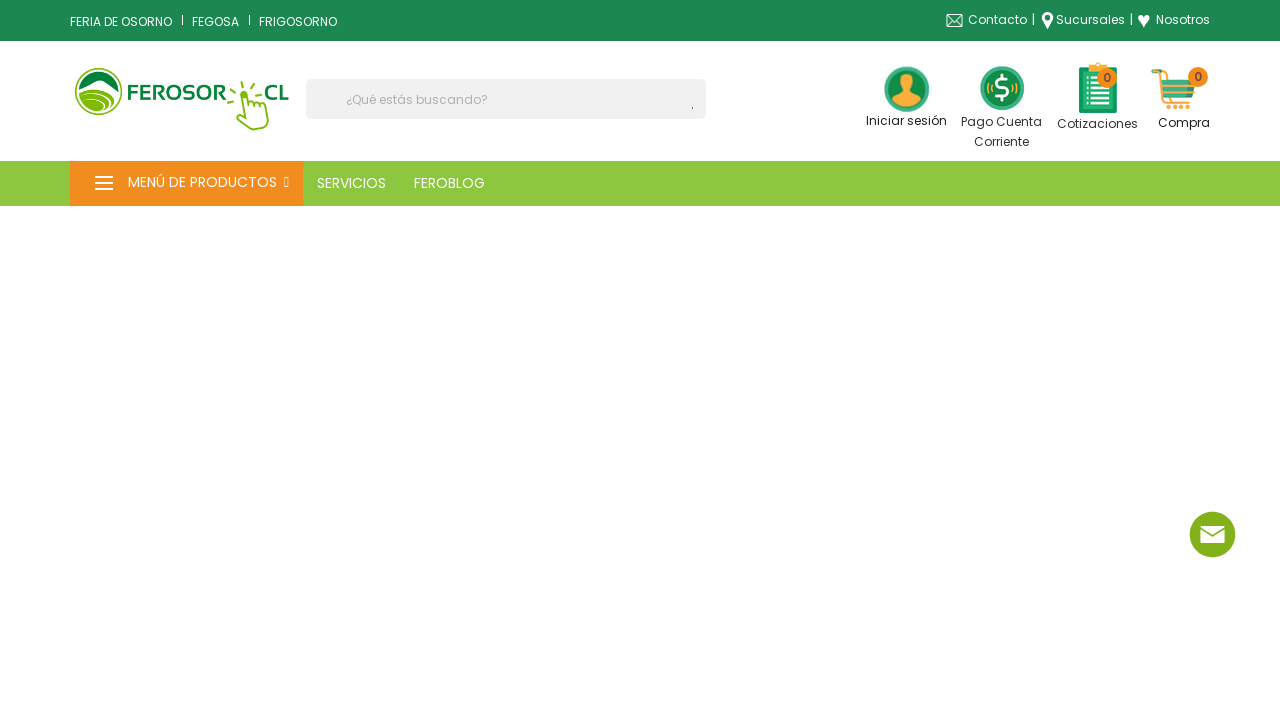

Filled search box with 'alimento' on input[name='s']
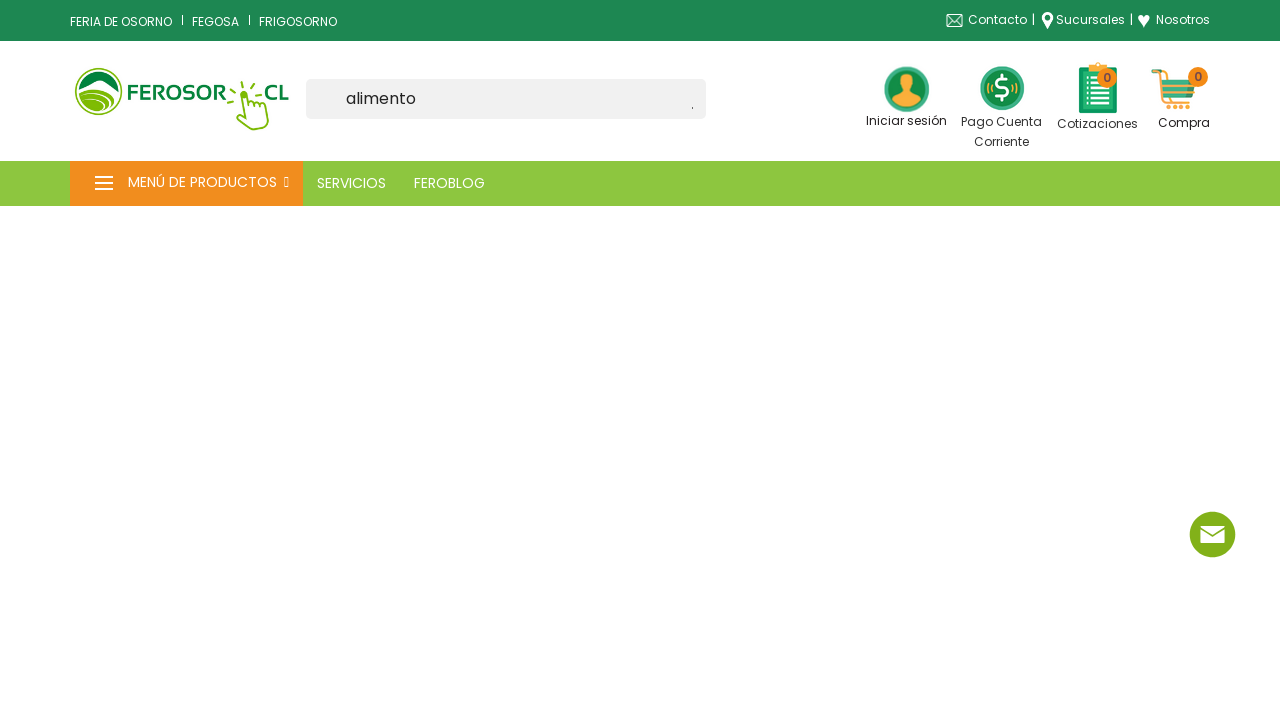

Clicked search submit button at (698, 108) on [type='submit']
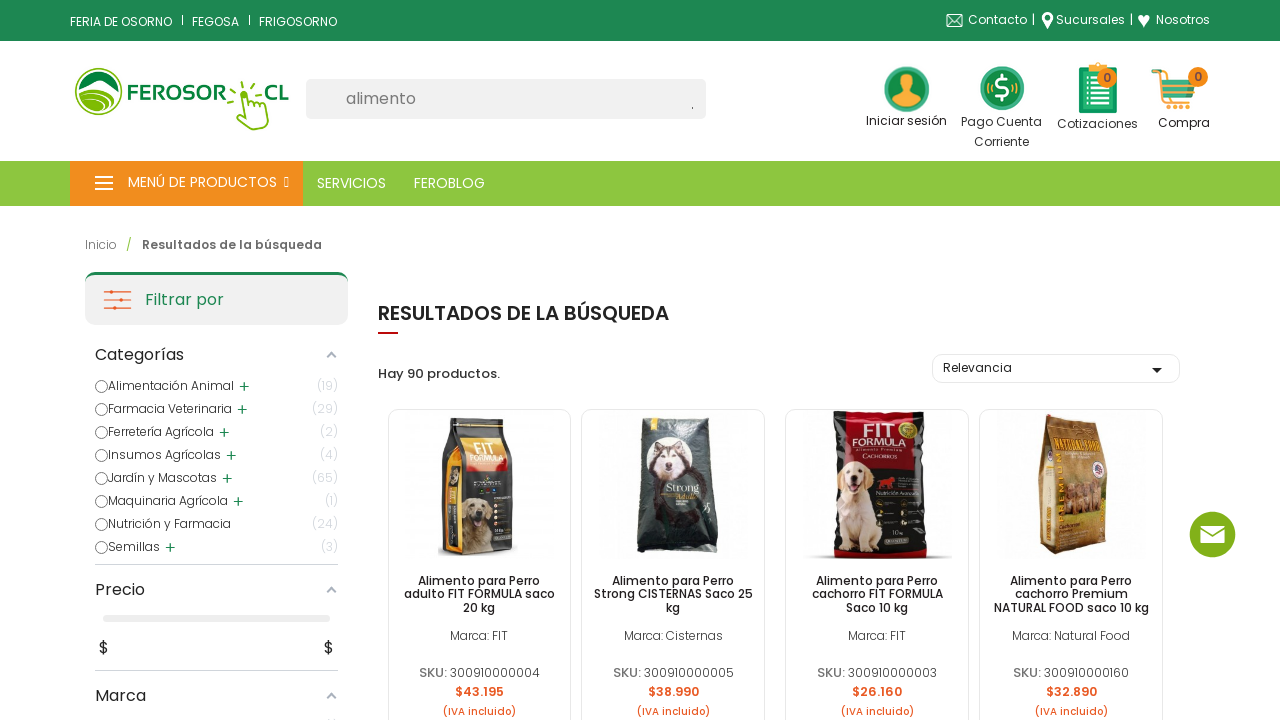

Navigated to specific product page (puppy food)
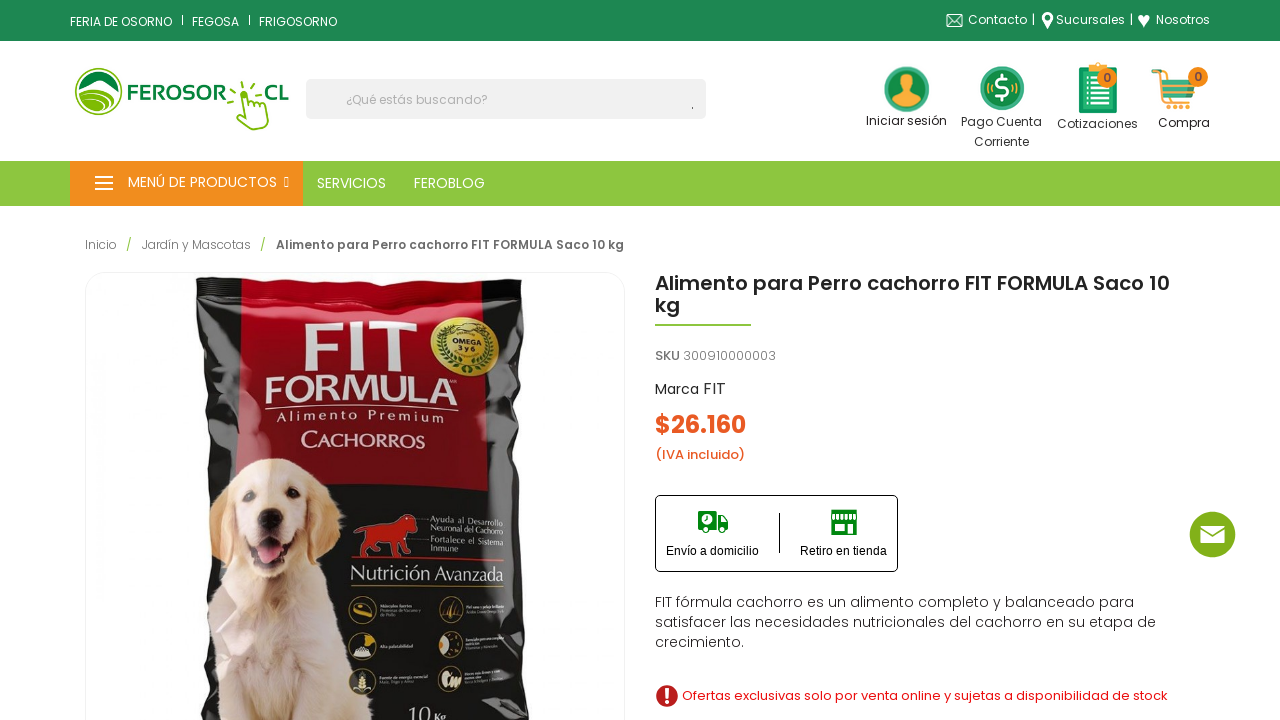

Product title element loaded and visible
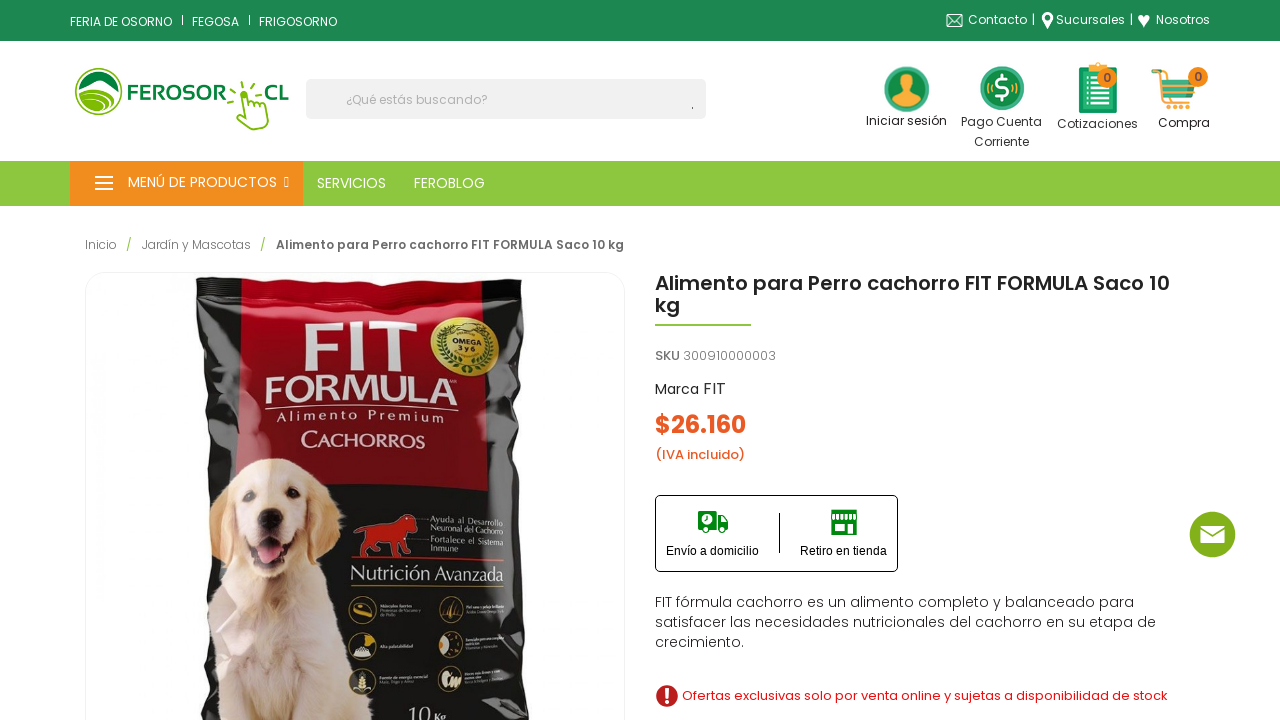

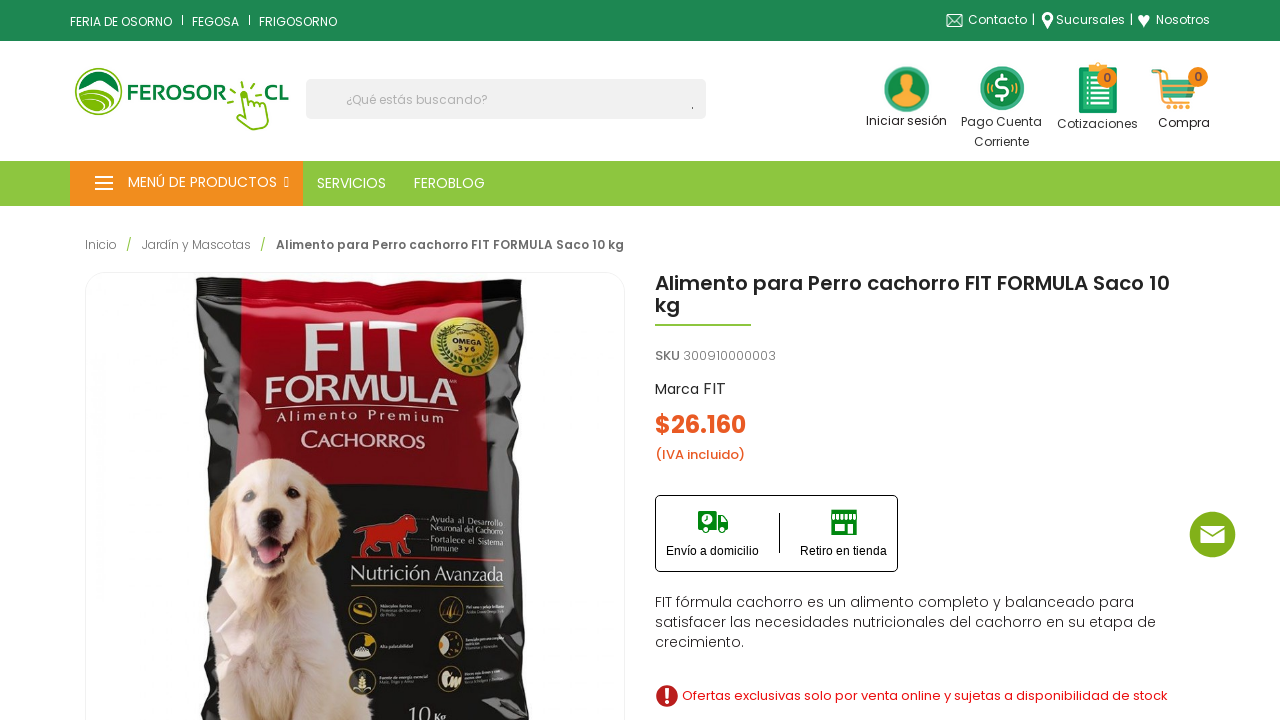